Tests jQuery Growl notification functionality by injecting jQuery and jQuery Growl libraries into the page, then displaying various notification messages (default, error, notice, and warning) on the page.

Starting URL: http://the-internet.herokuapp.com/

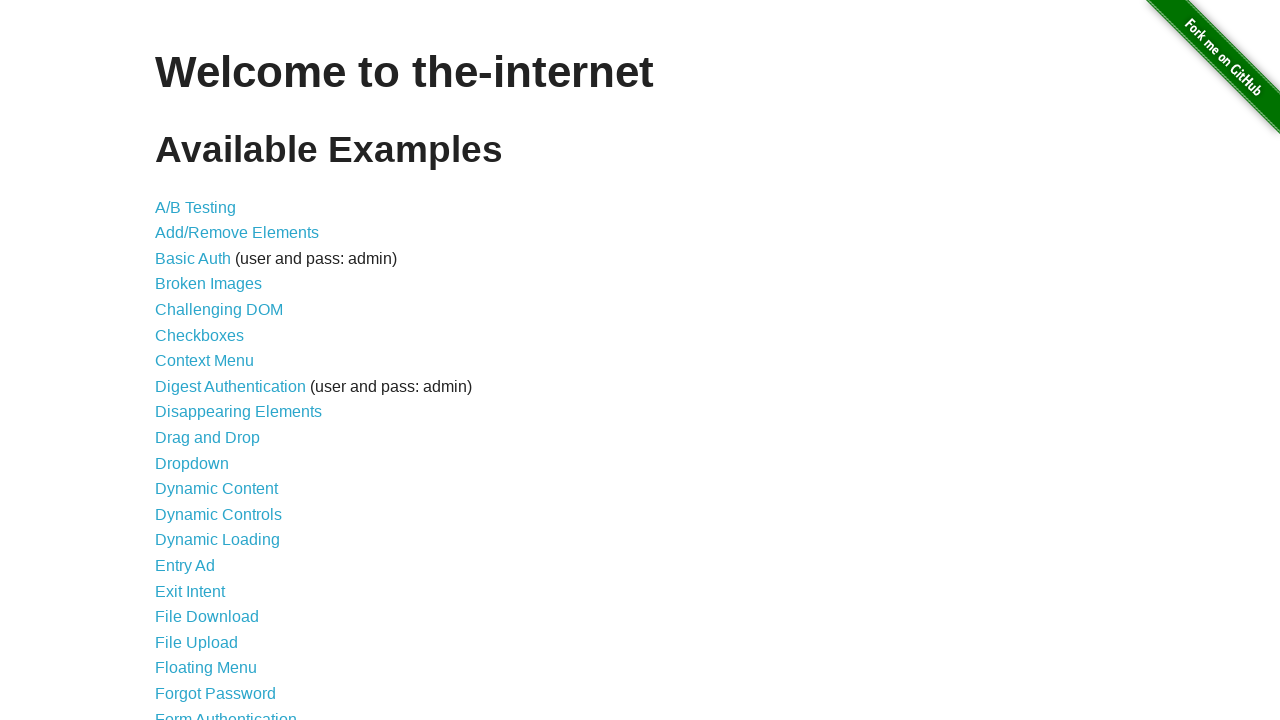

Navigated to the-internet.herokuapp.com homepage
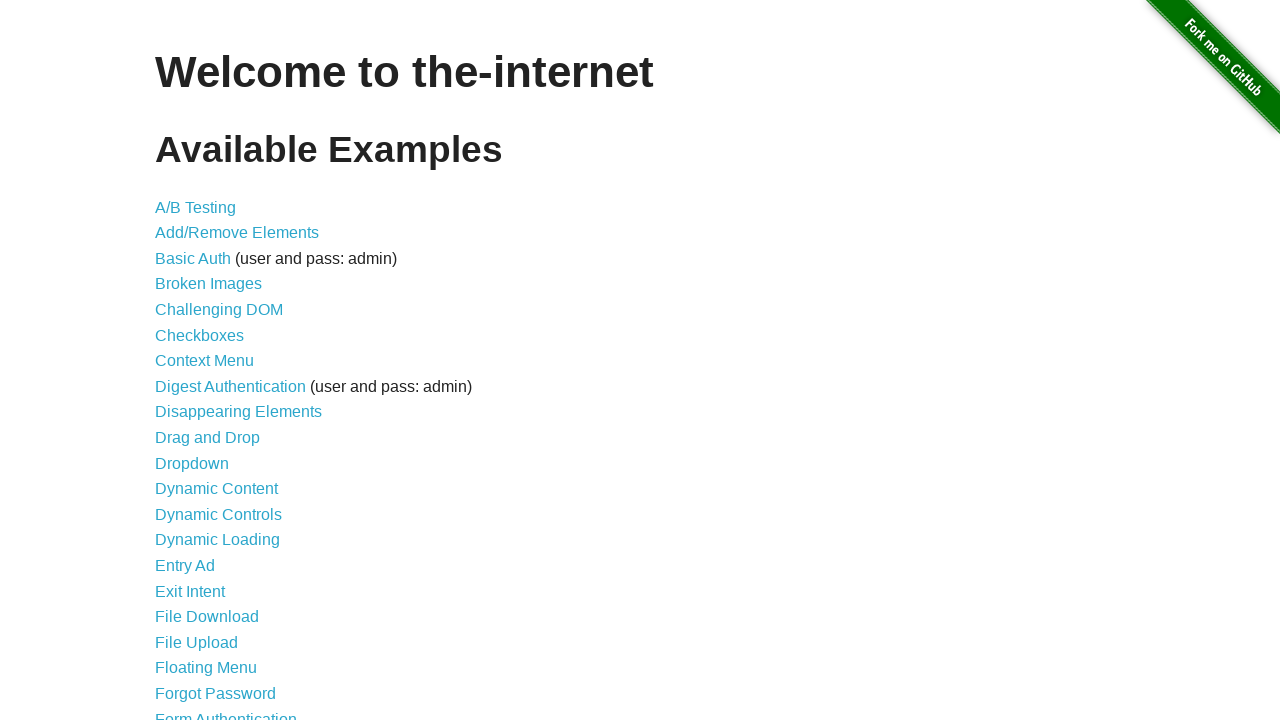

Injected jQuery library into the page
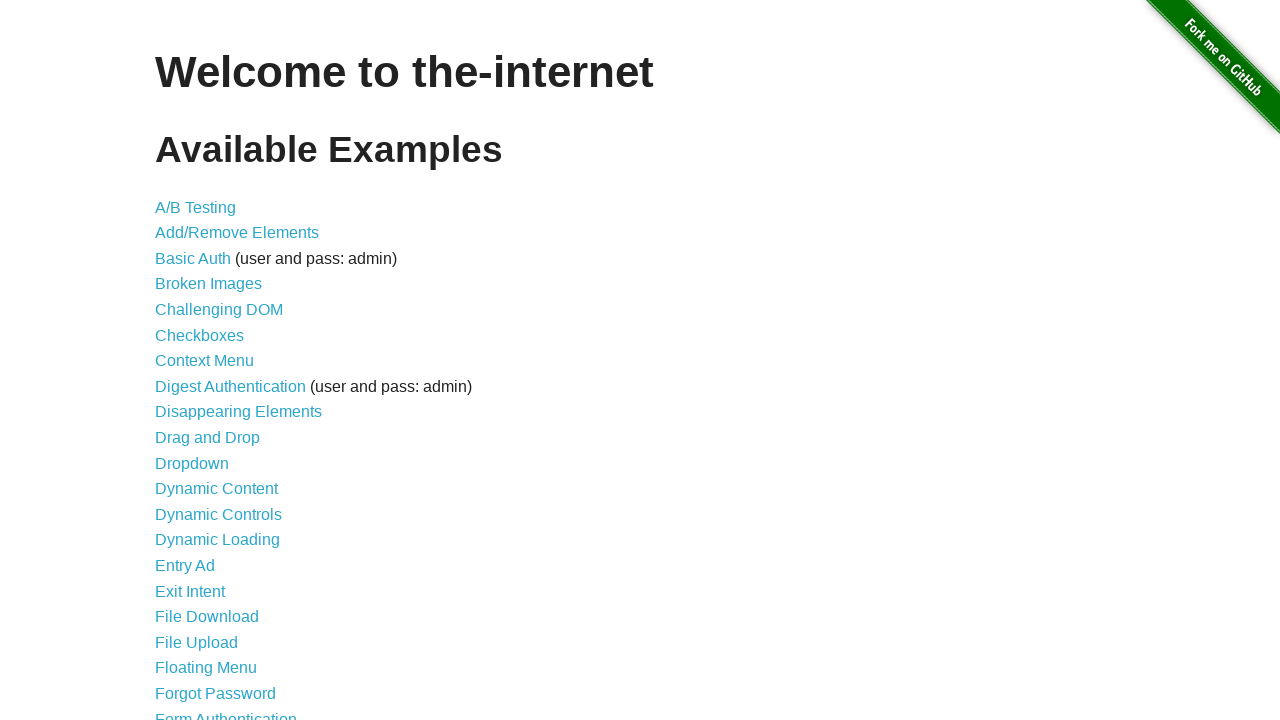

jQuery library loaded successfully
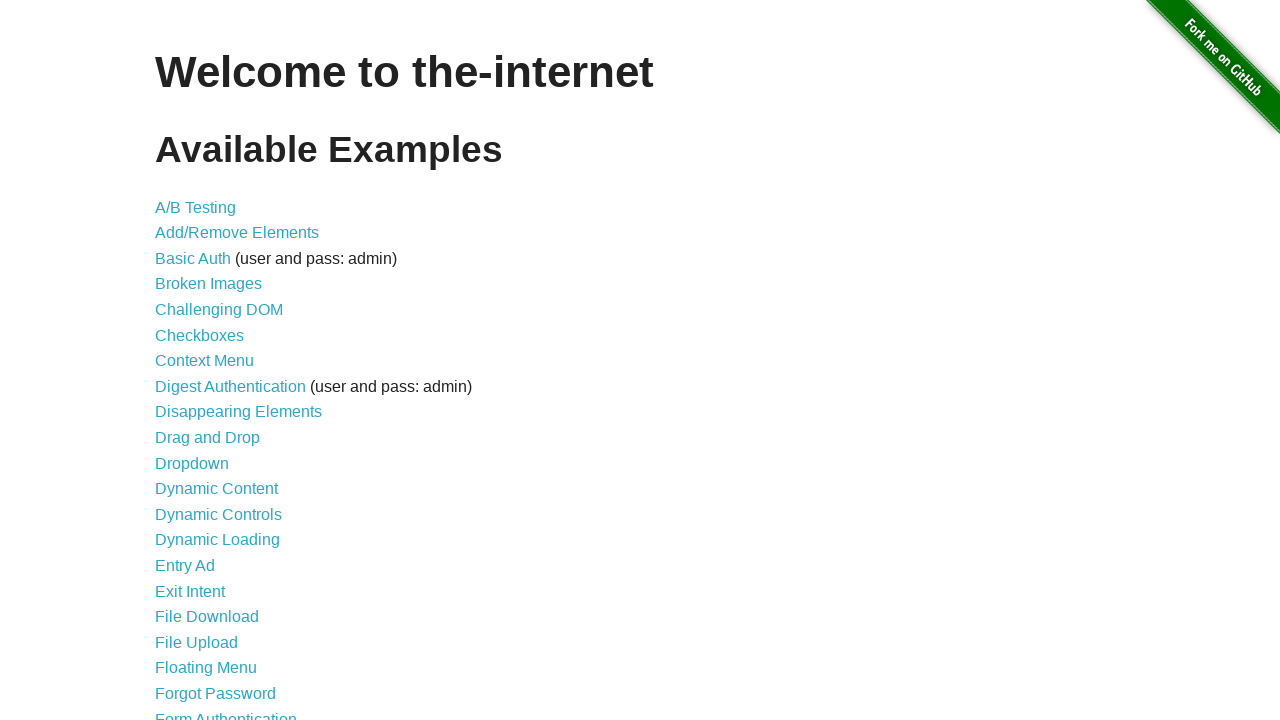

Injected jQuery Growl library into the page
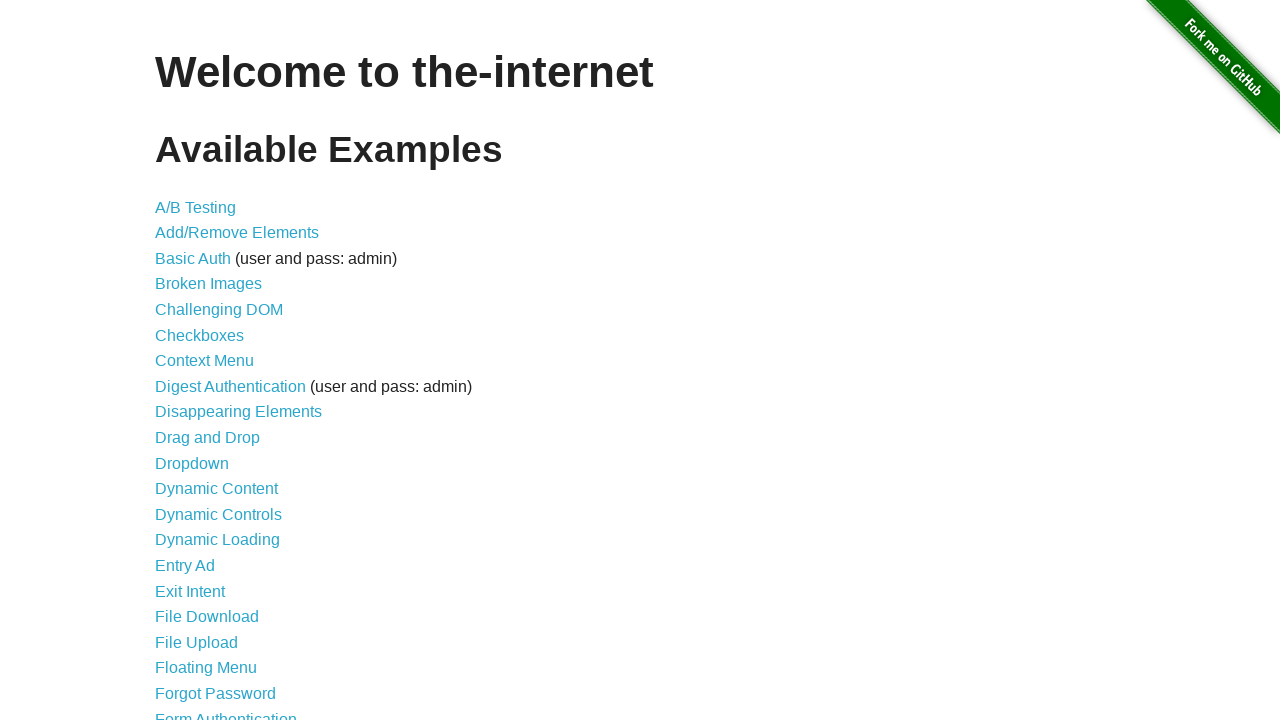

Added jQuery Growl CSS stylesheet to the page
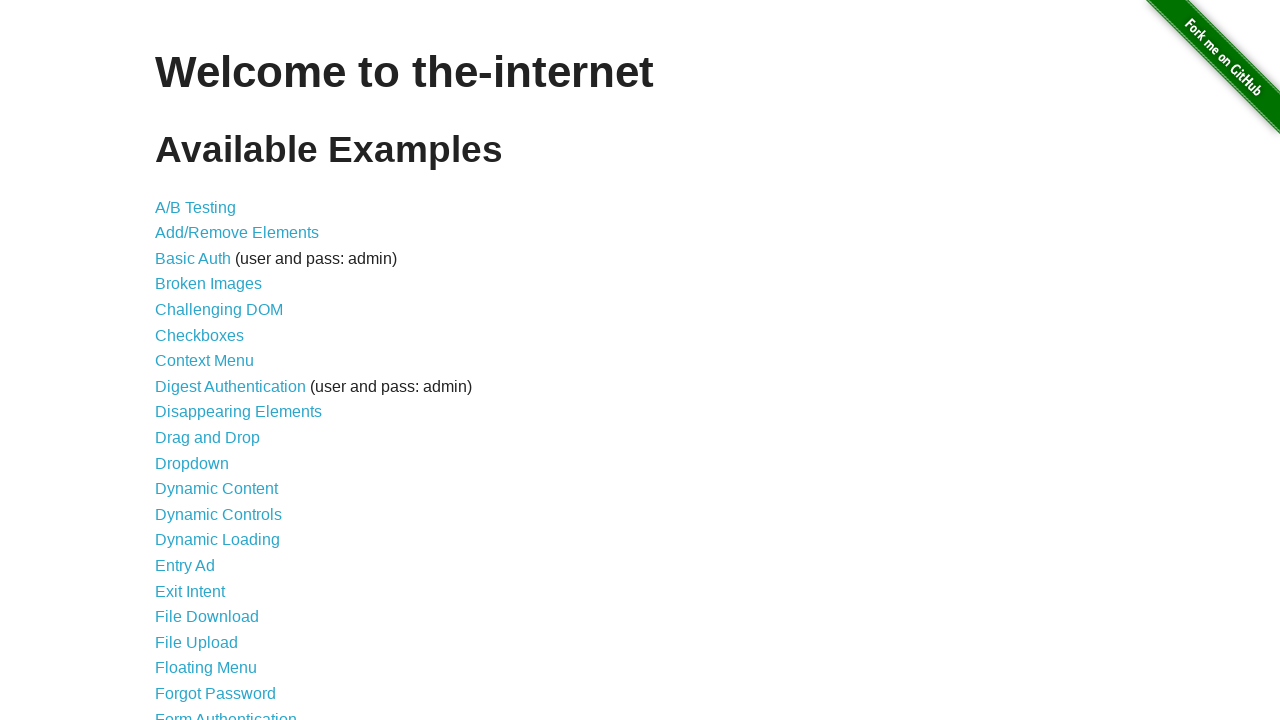

jQuery Growl library loaded and available
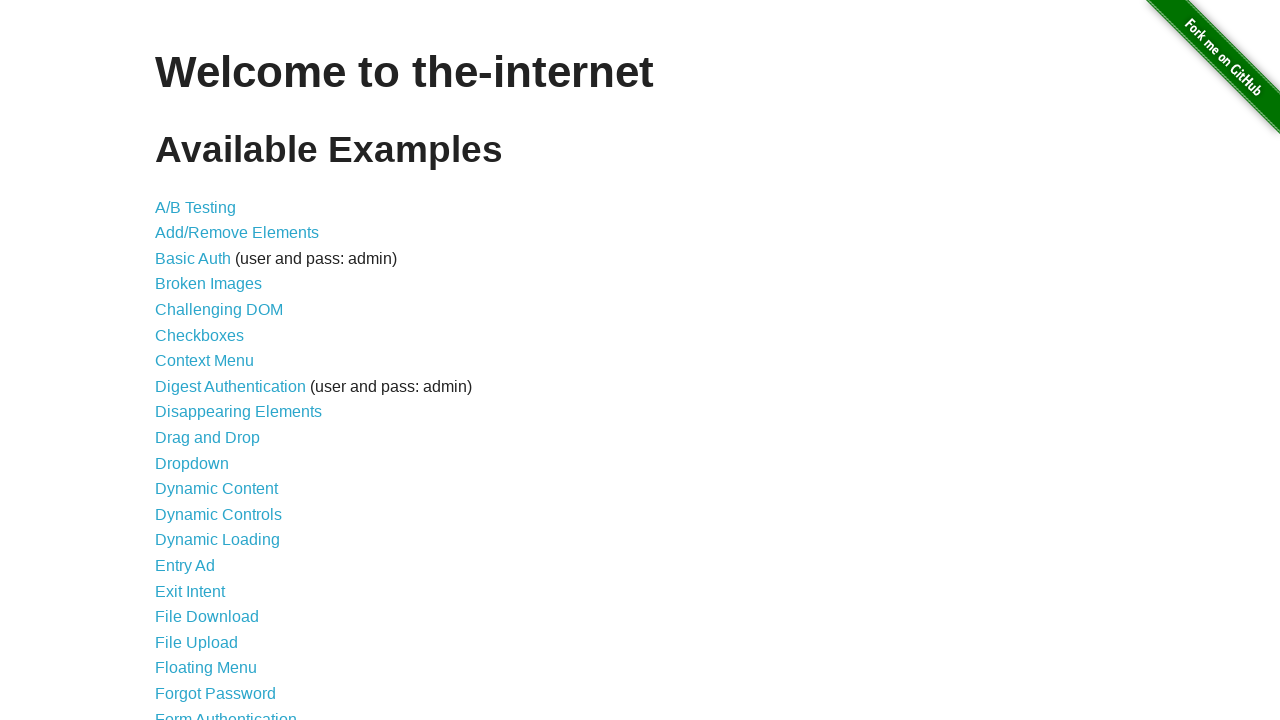

Displayed default Growl notification with title 'GET' and message '/'
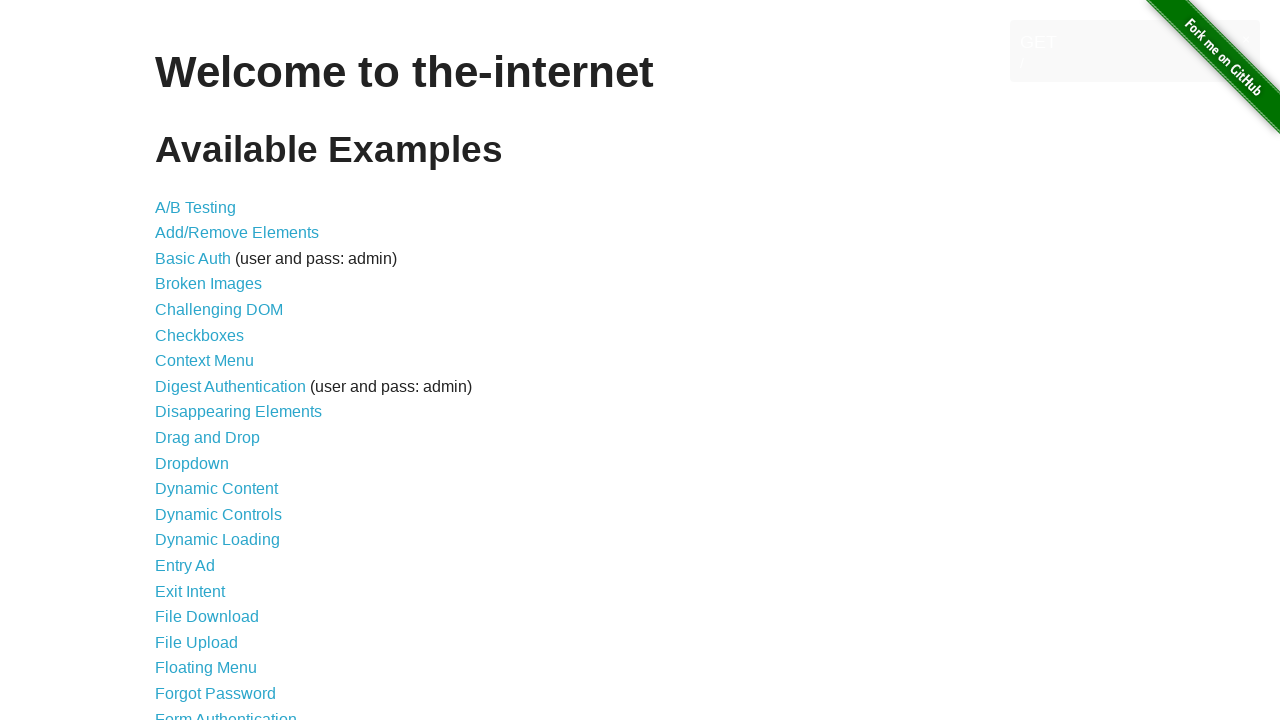

Displayed error Growl notification with title 'ERROR'
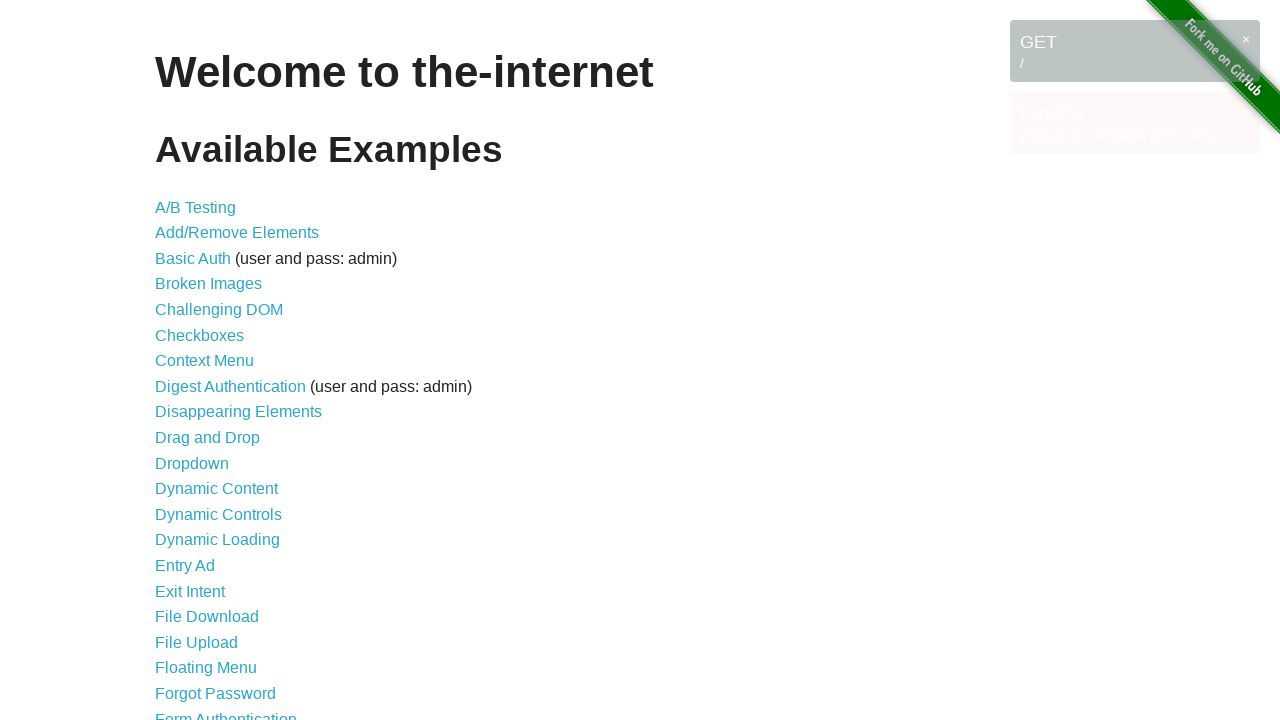

Displayed notice Growl notification with title 'Notice'
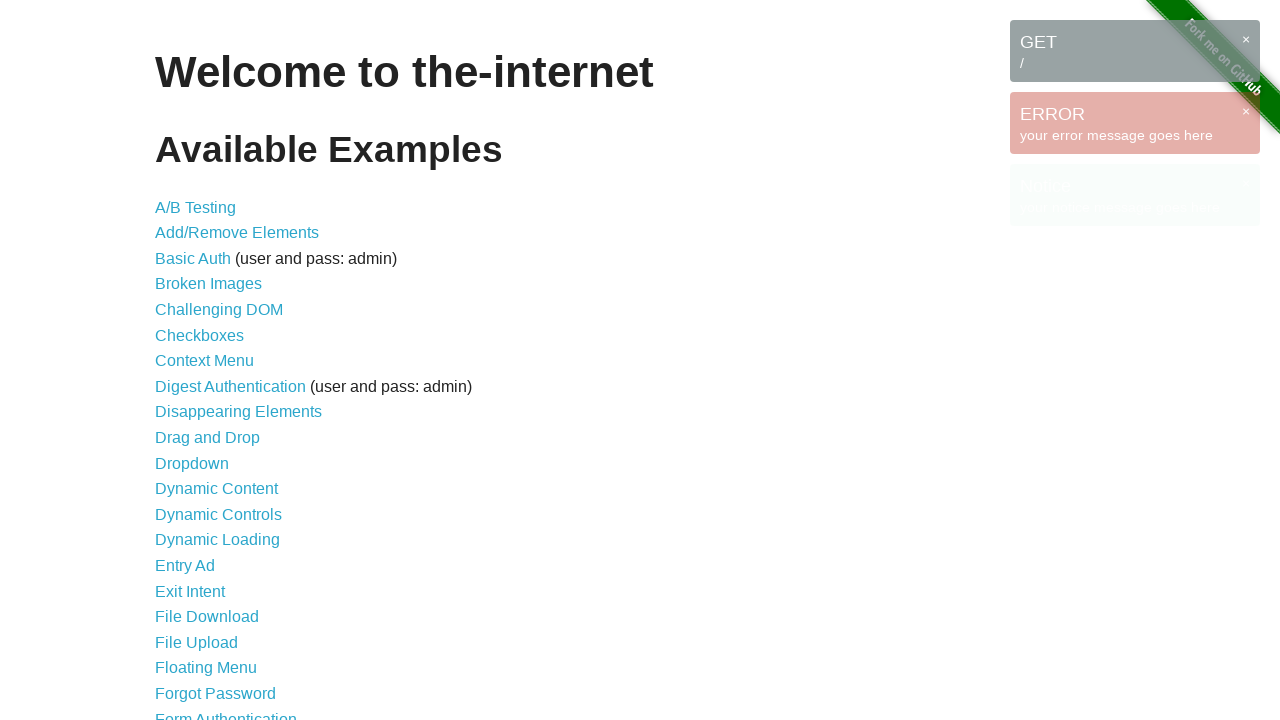

Displayed warning Growl notification with title 'Warning!'
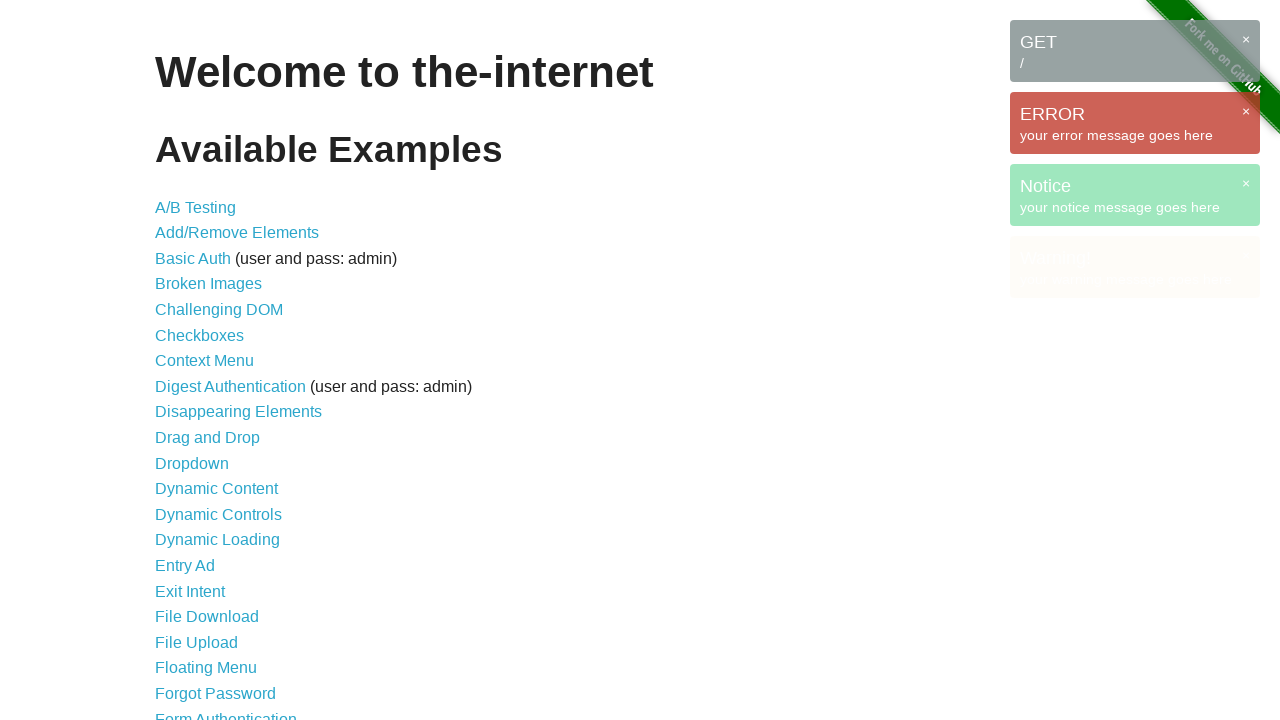

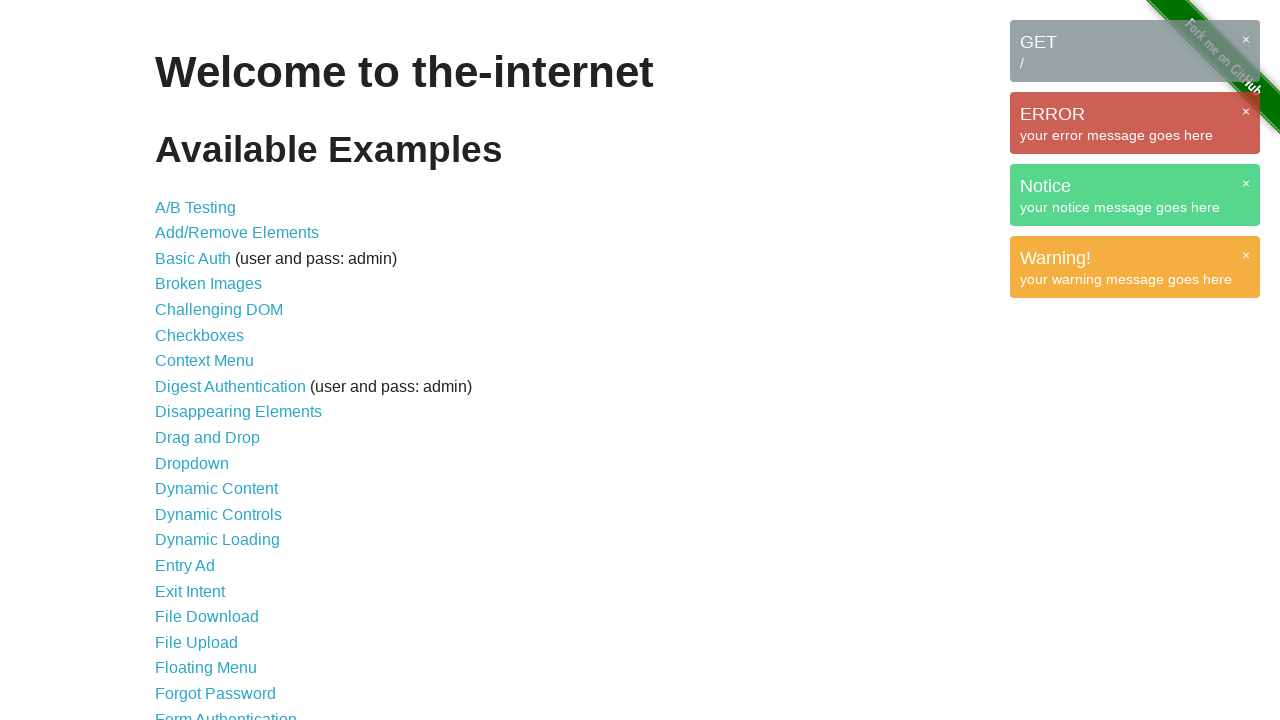